Tests file upload functionality by uploading multiple files and verifying they appear in the file list

Starting URL: https://davidwalsh.name/demo/multiple-file-upload.php

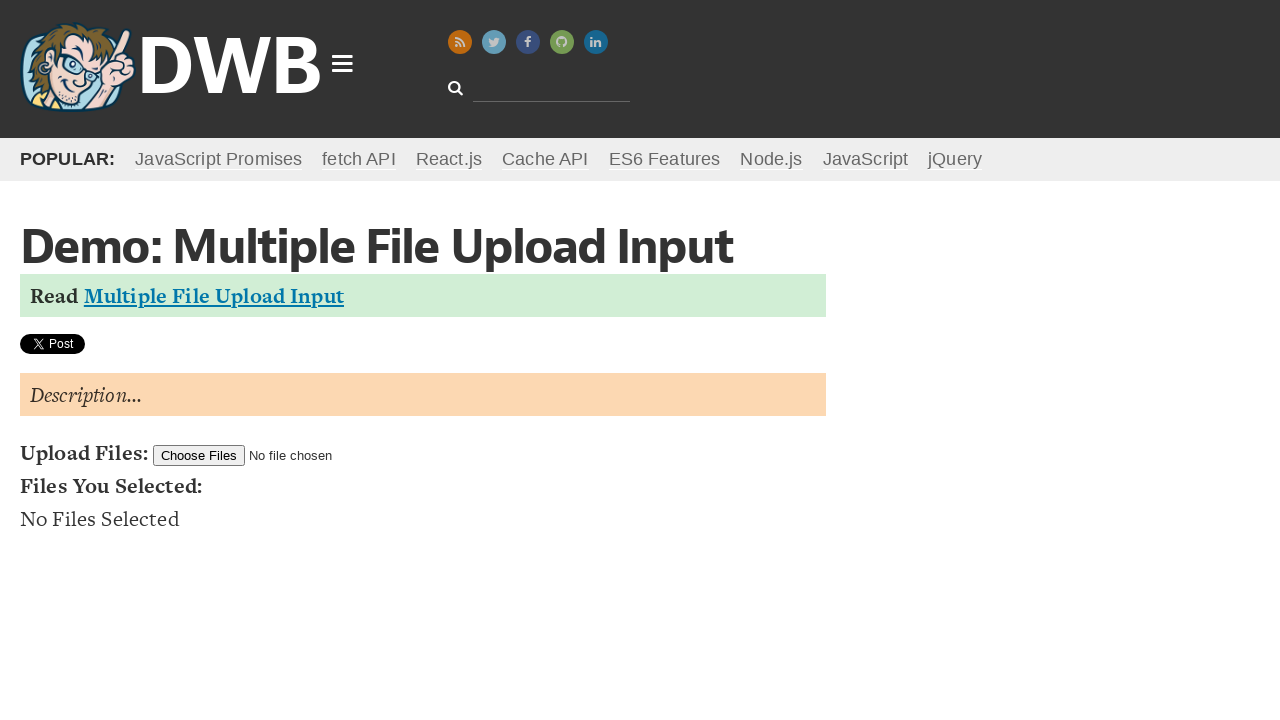

Set input files with two .docx test files
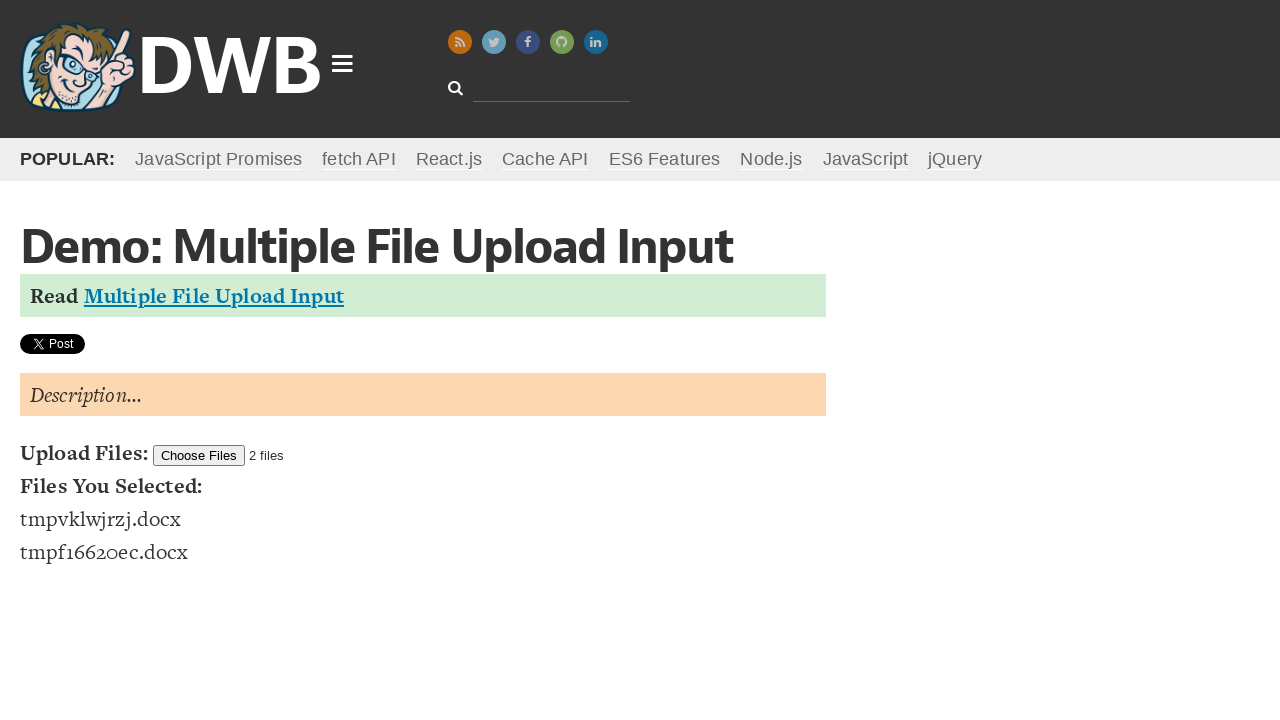

File list items appeared after upload
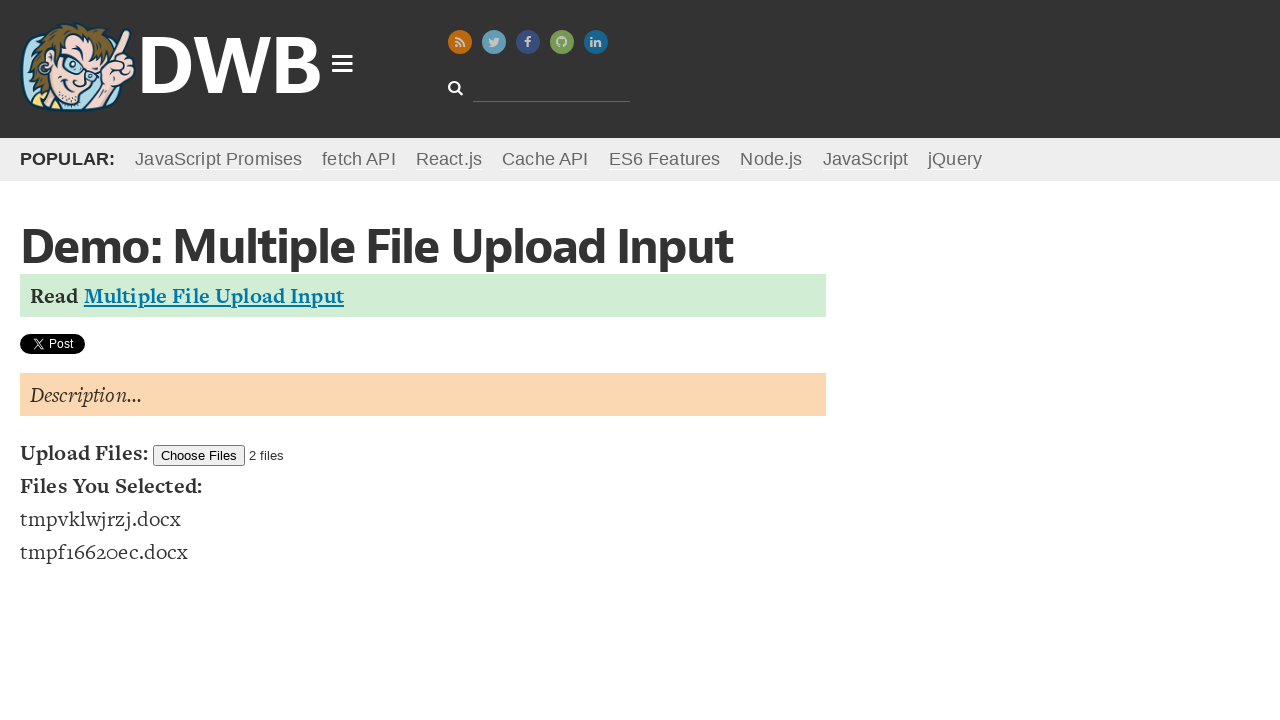

Queried file list and found 2 files
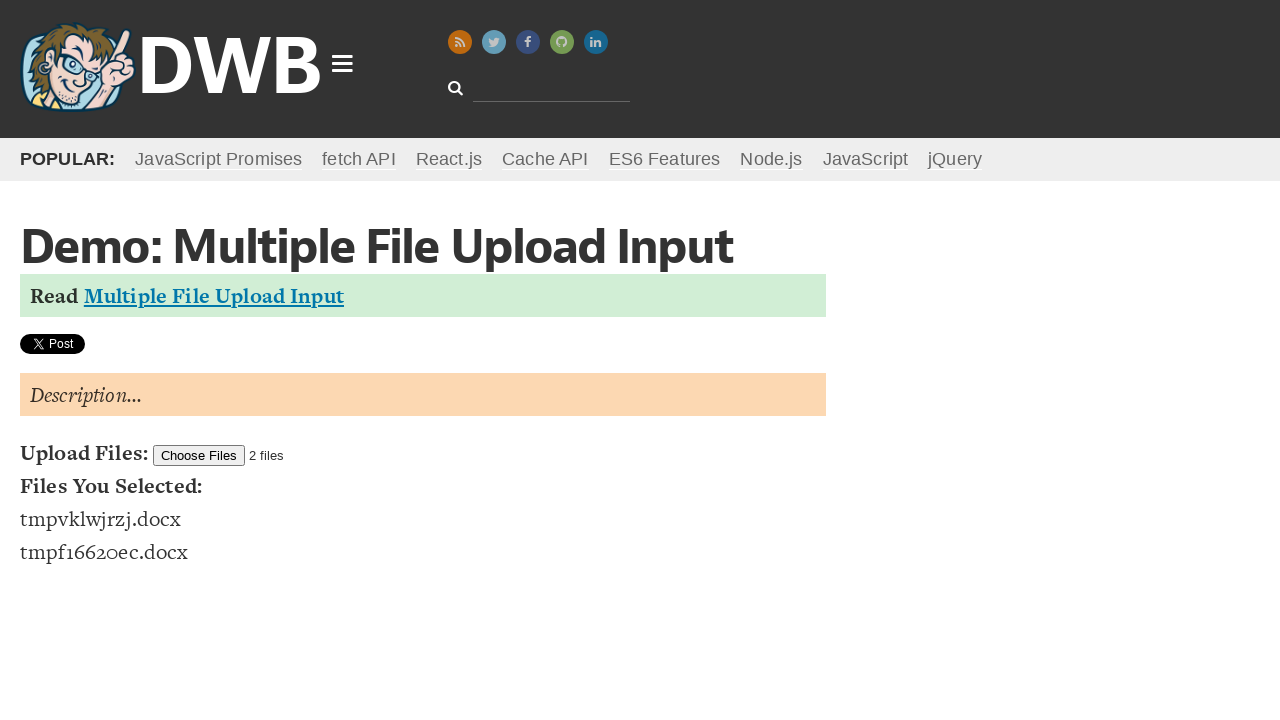

Assertion passed: exactly 2 files are present in the list
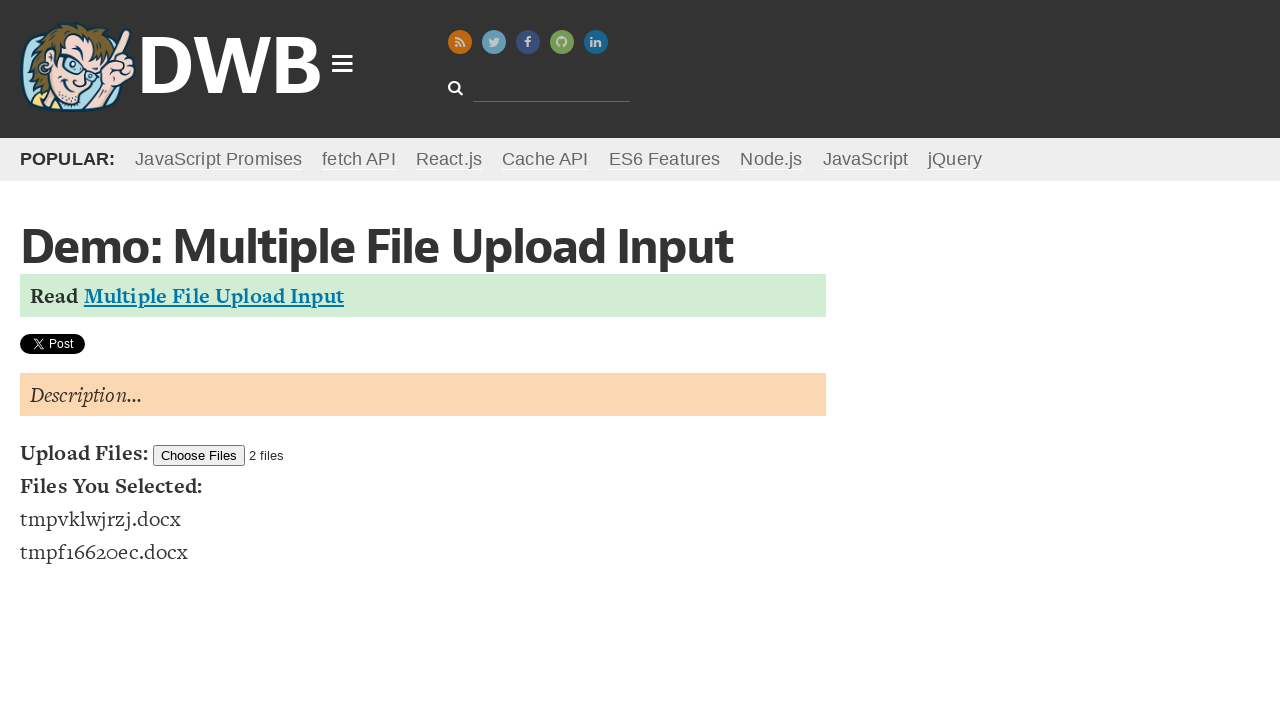

Cleaned up temporary test files
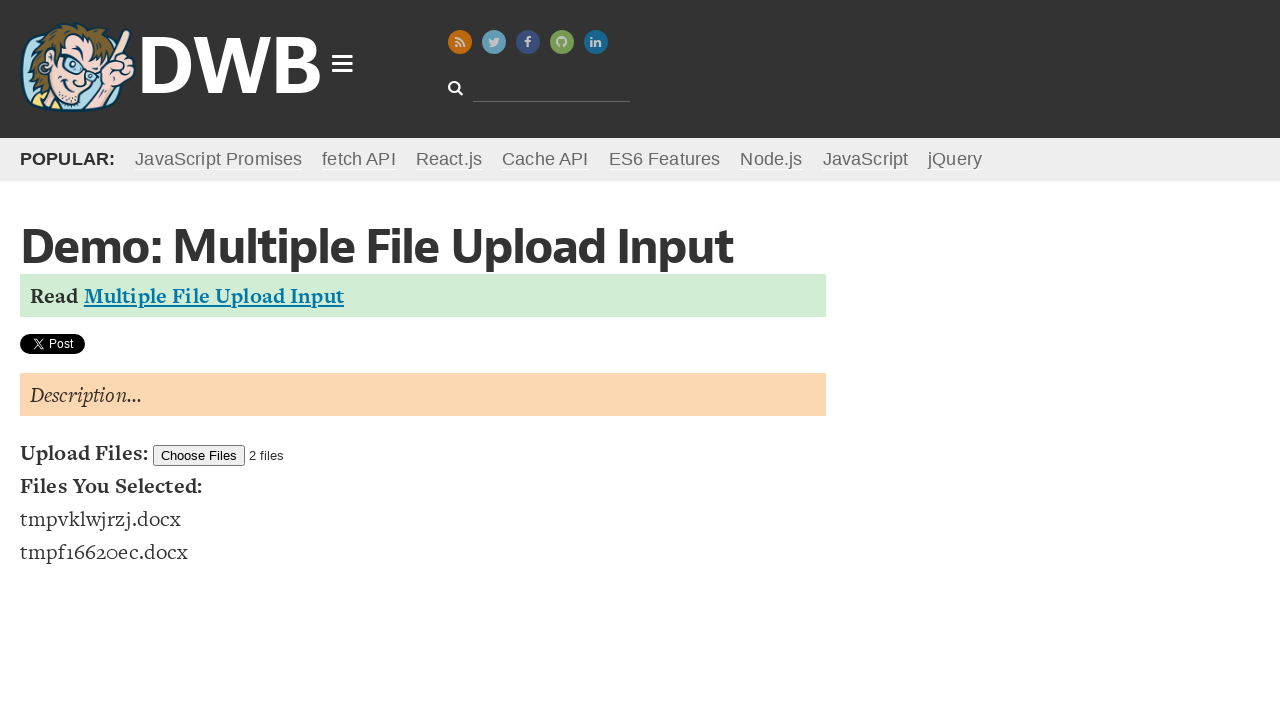

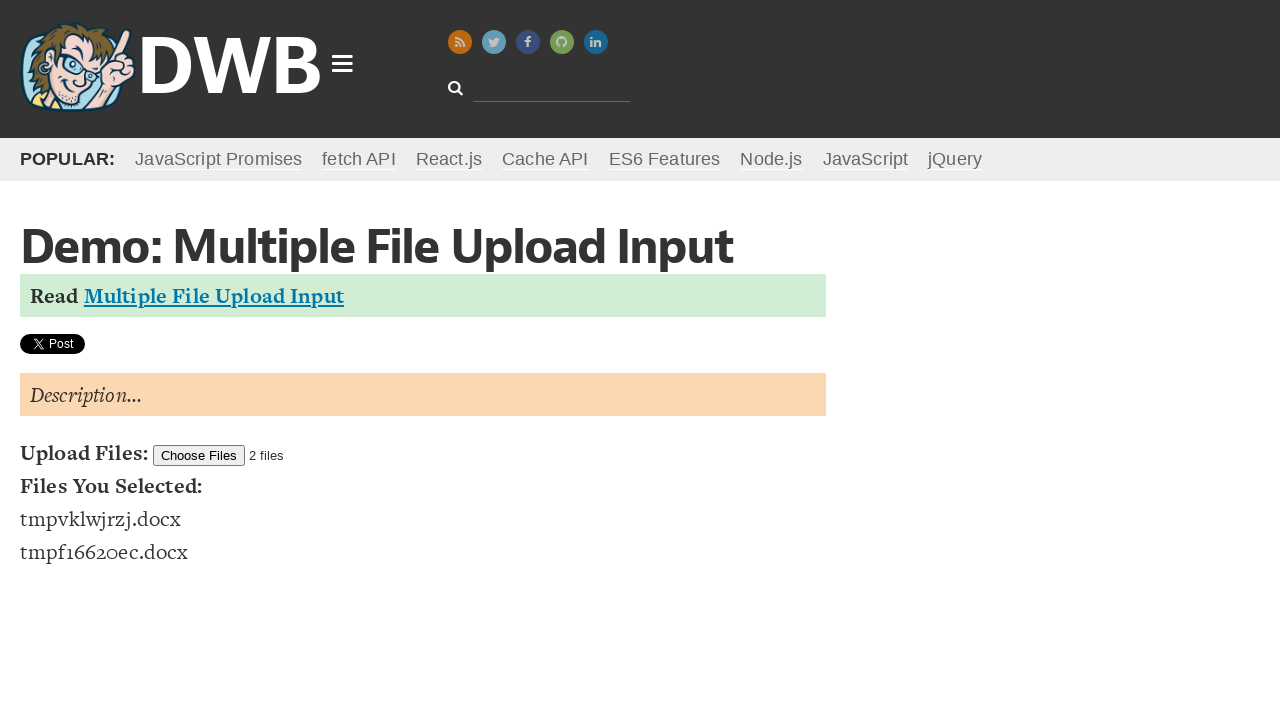